Tests that entering a valid last name in the order form's surname field does not trigger an error message

Starting URL: https://qa-scooter.praktikum-services.ru/order

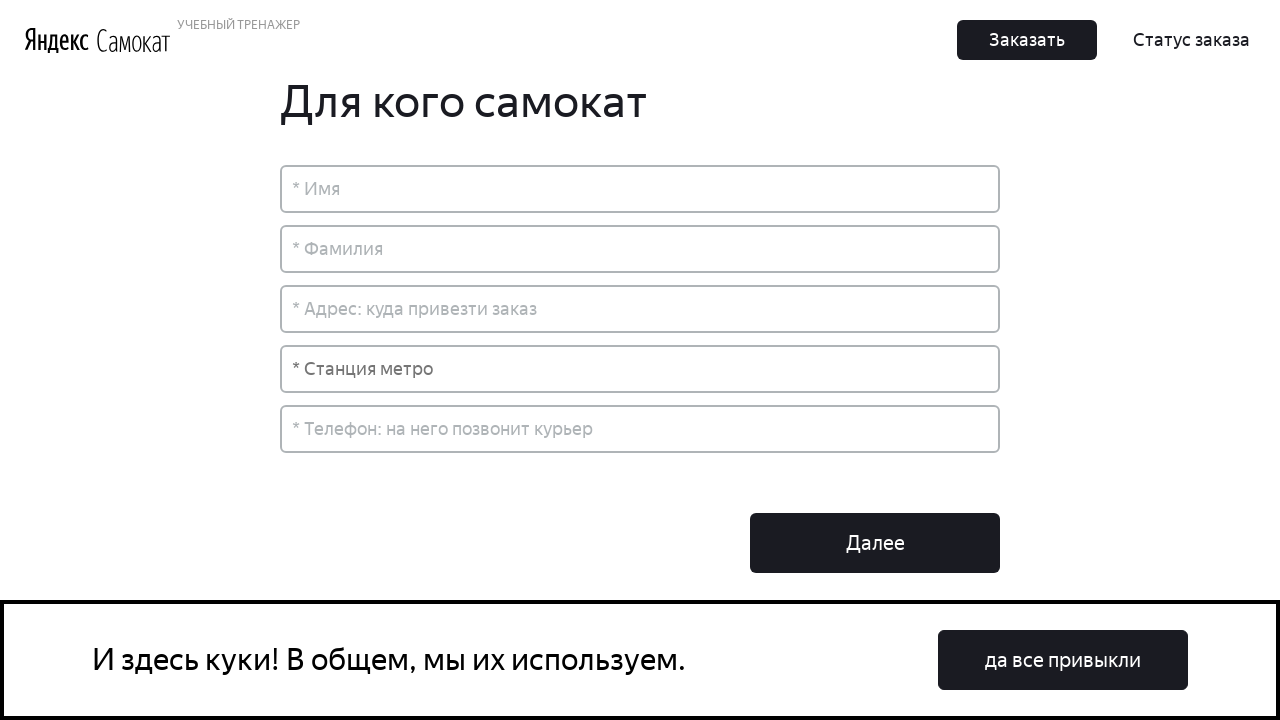

Filled surname field with valid Russian last name 'Метенева' on input[placeholder*='Фамилия']
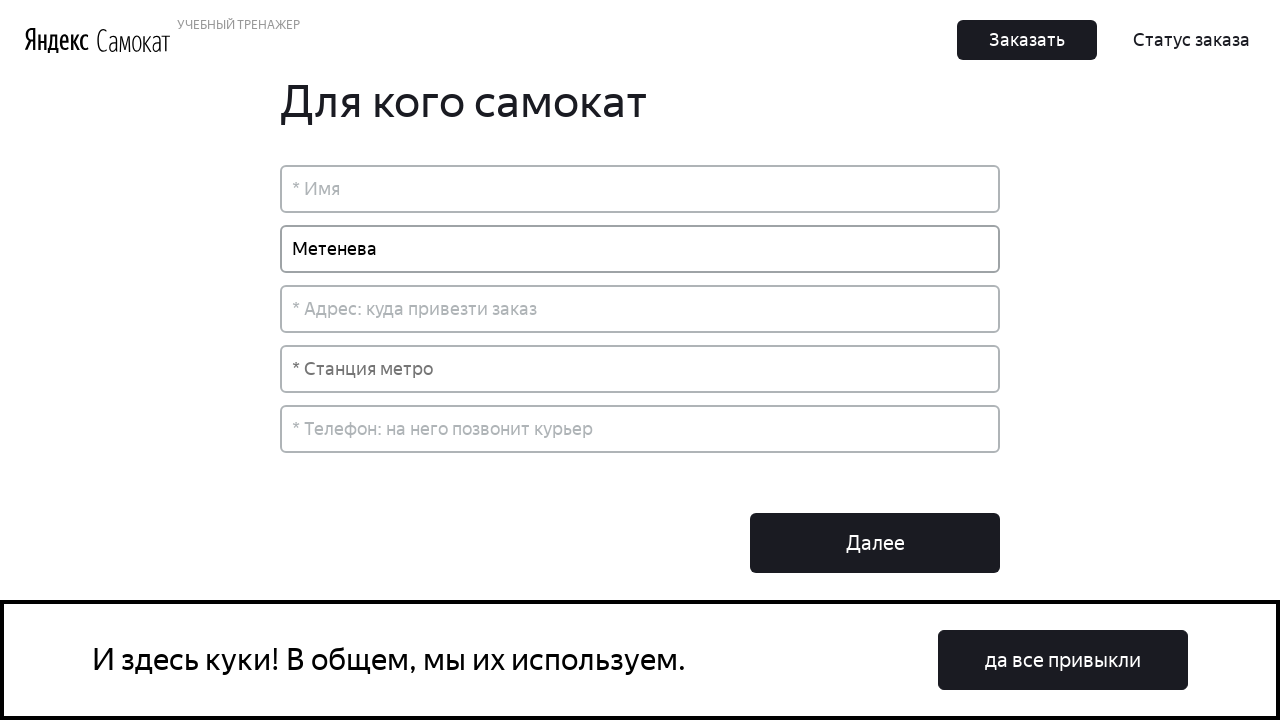

Clicked body to trigger validation at (640, 327) on body
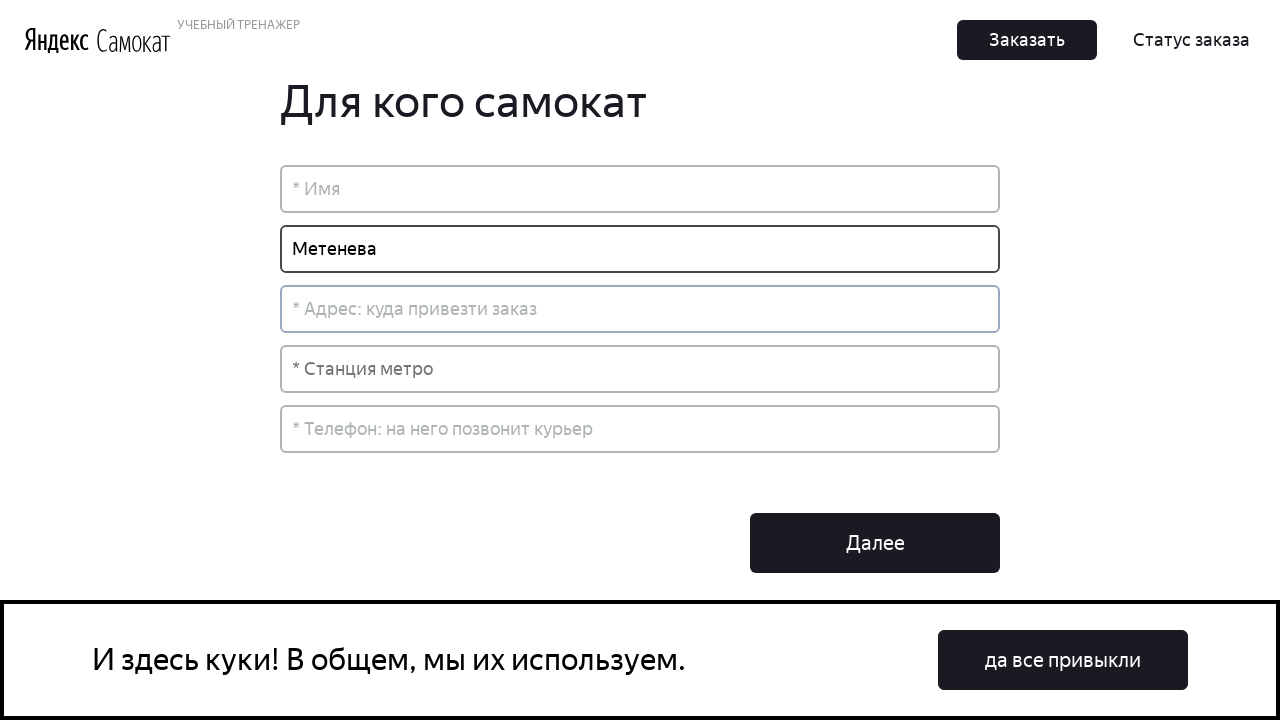

Located error message element
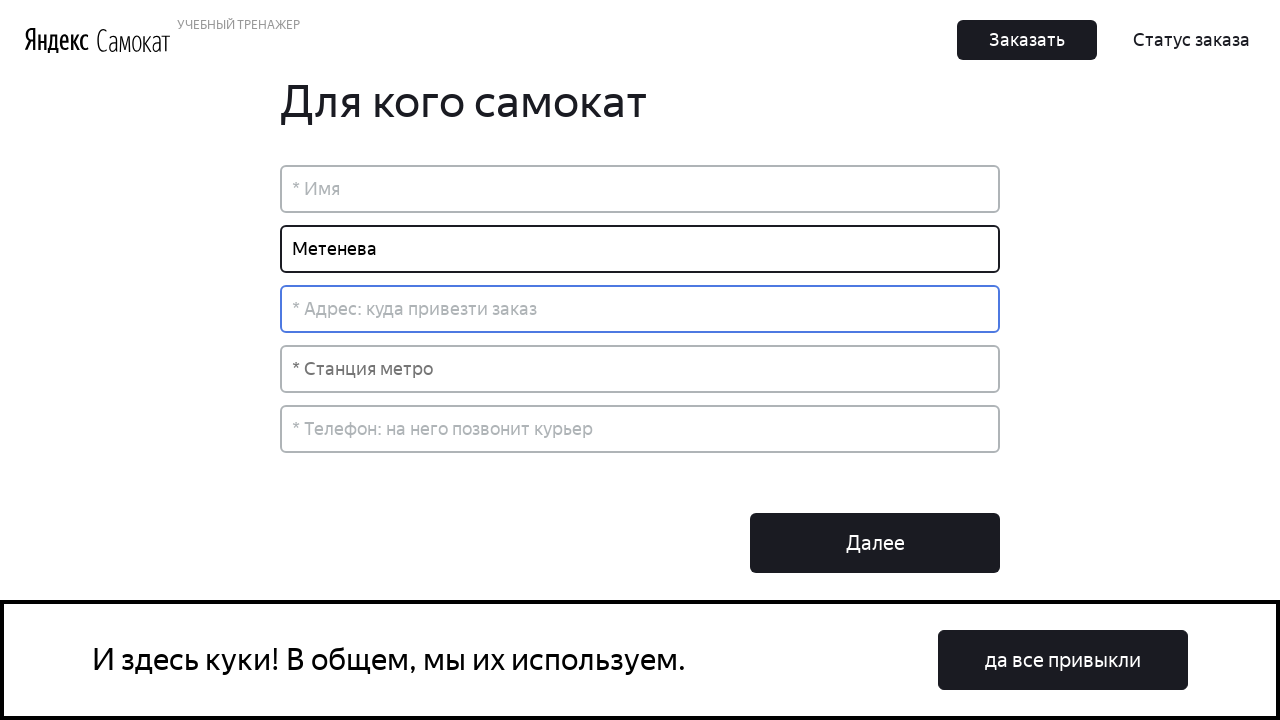

Verified that error message is not visible for valid surname
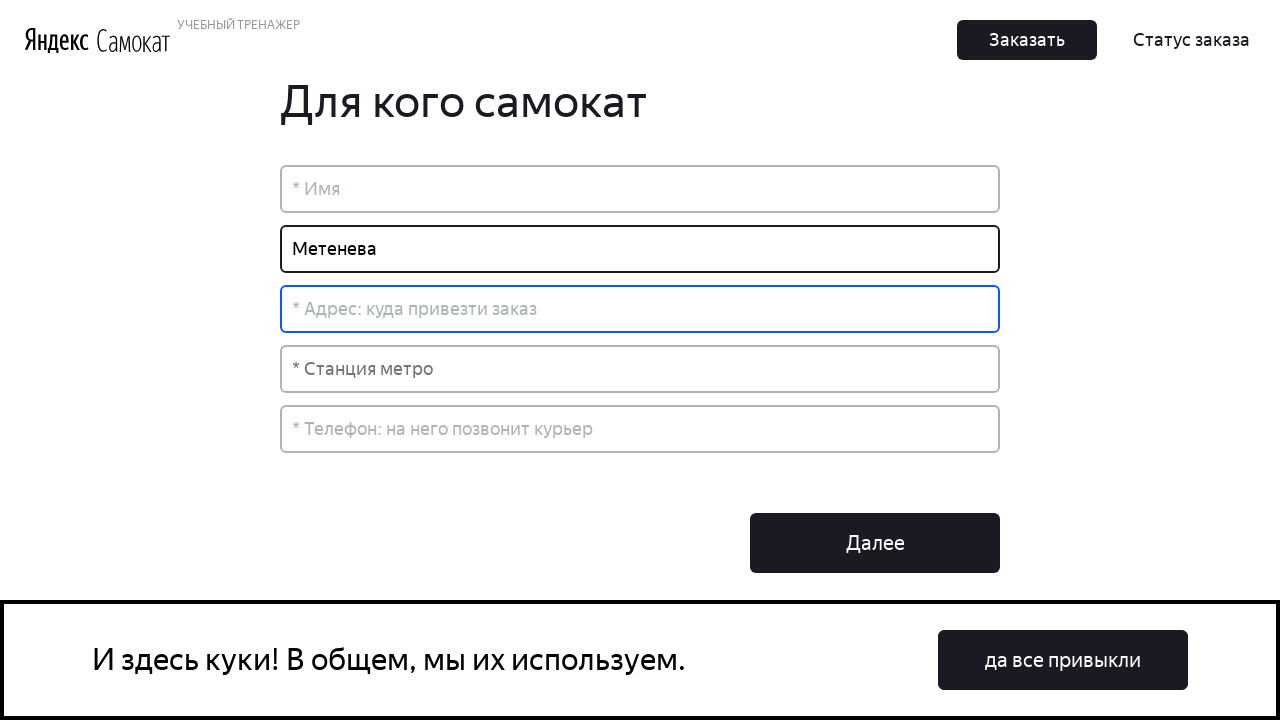

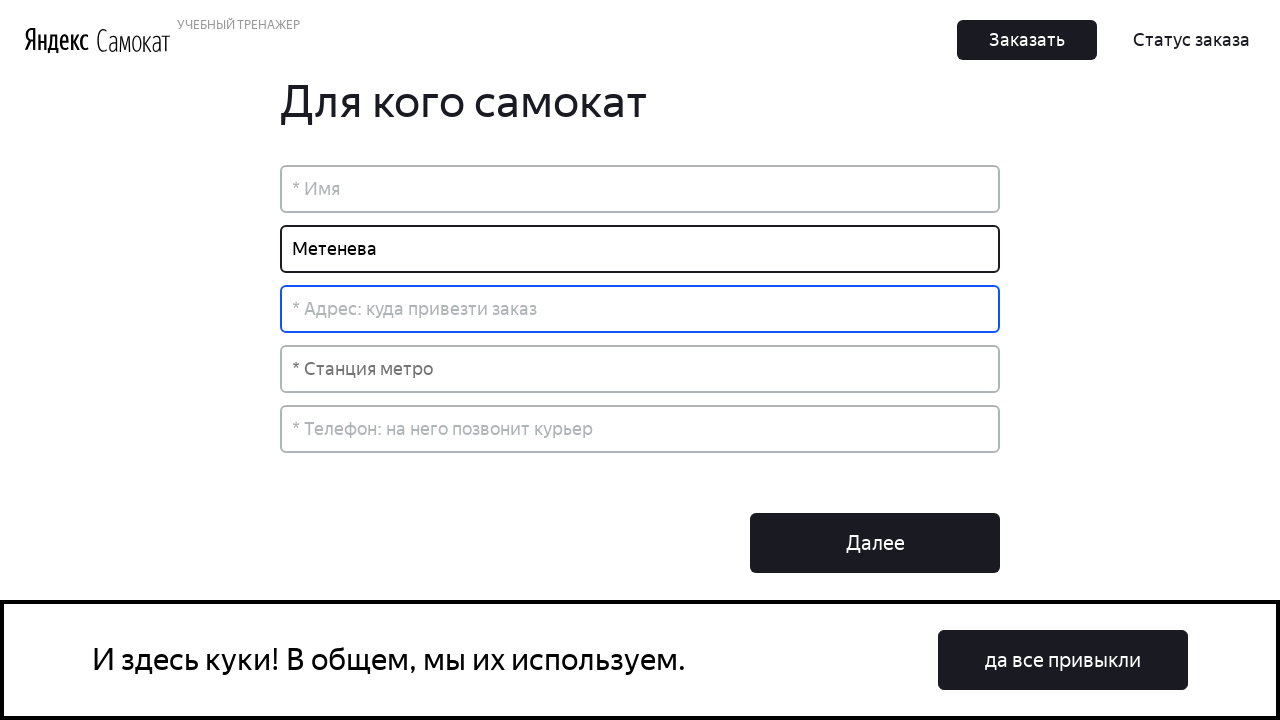